Tests the donation point registration form by filling in all required fields including name, email, address details, and selecting pet types, then verifying successful submission

Starting URL: https://petlov.vercel.app/signup

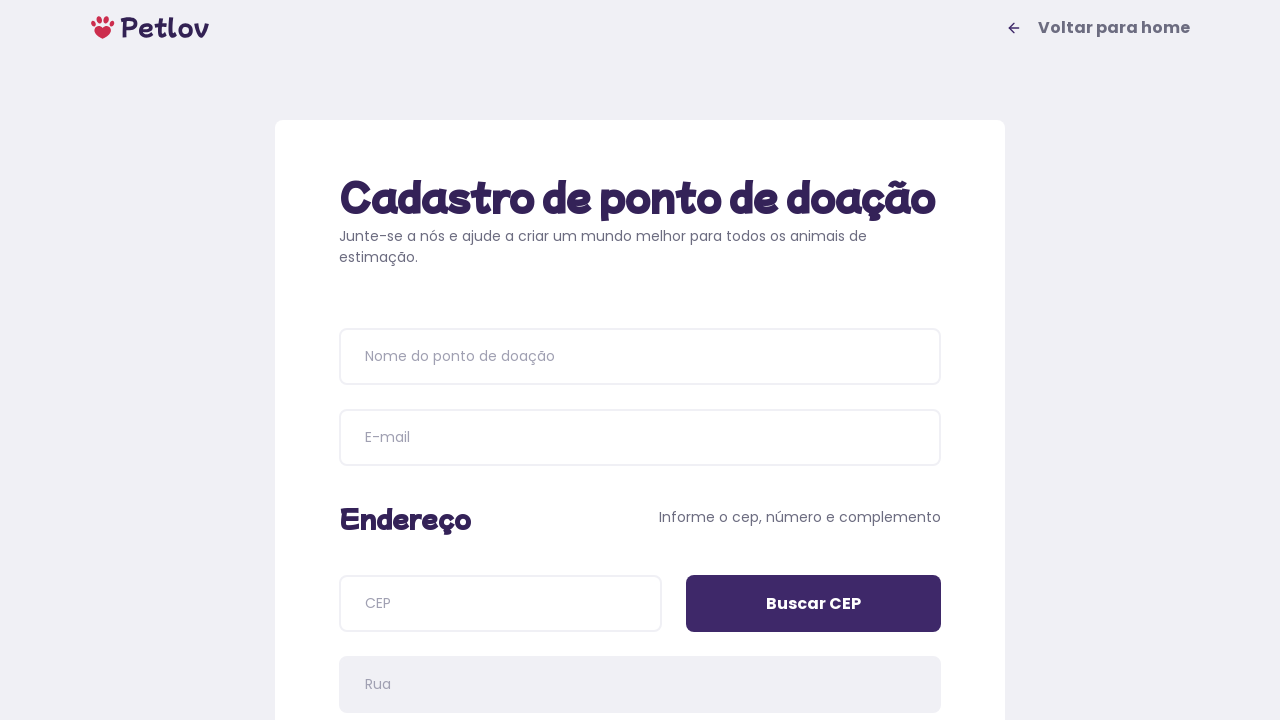

Page title loaded and became visible
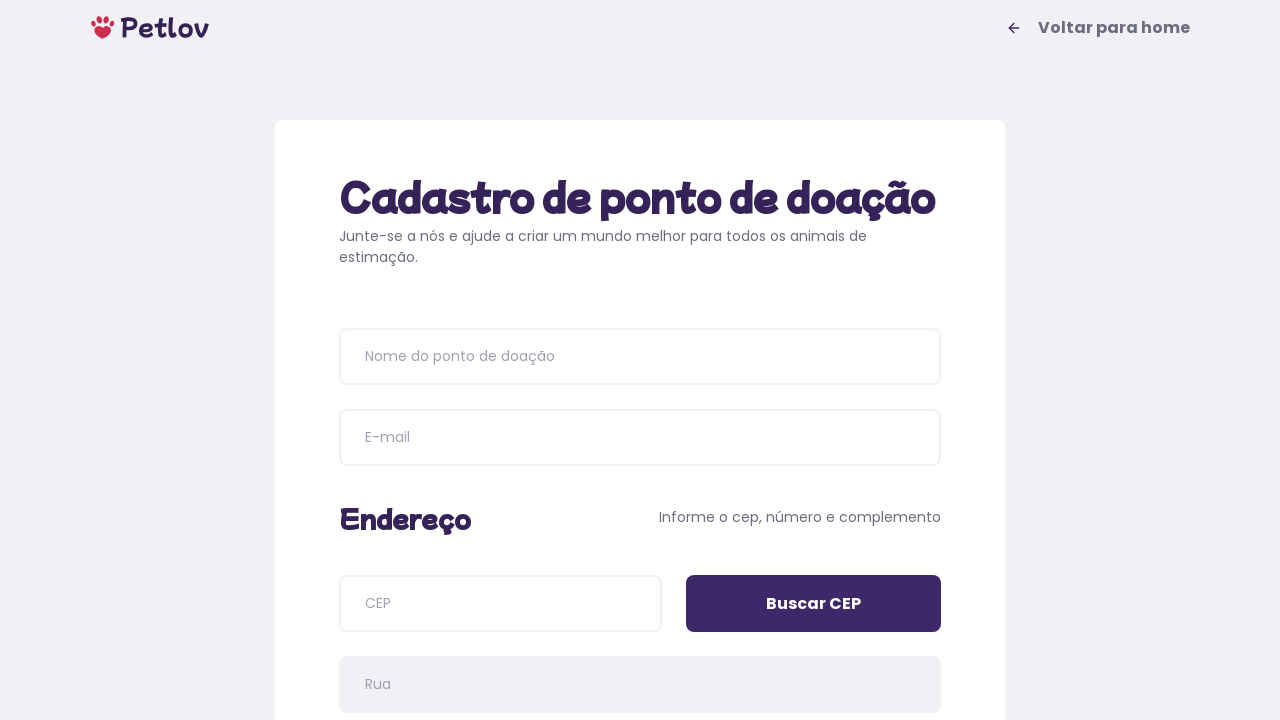

Filled donation point name field with 'Donation Center Alpha' on input[name=name]
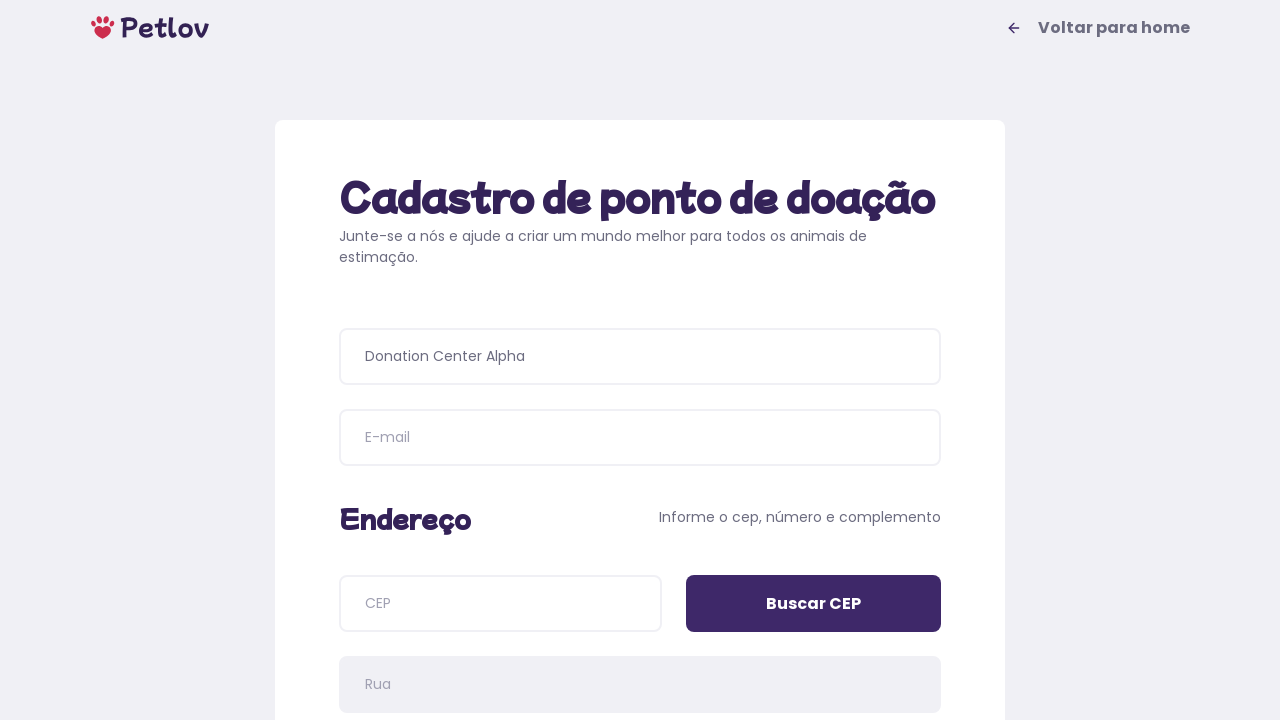

Filled email field with 'center.alpha@example.com' on input[name=email]
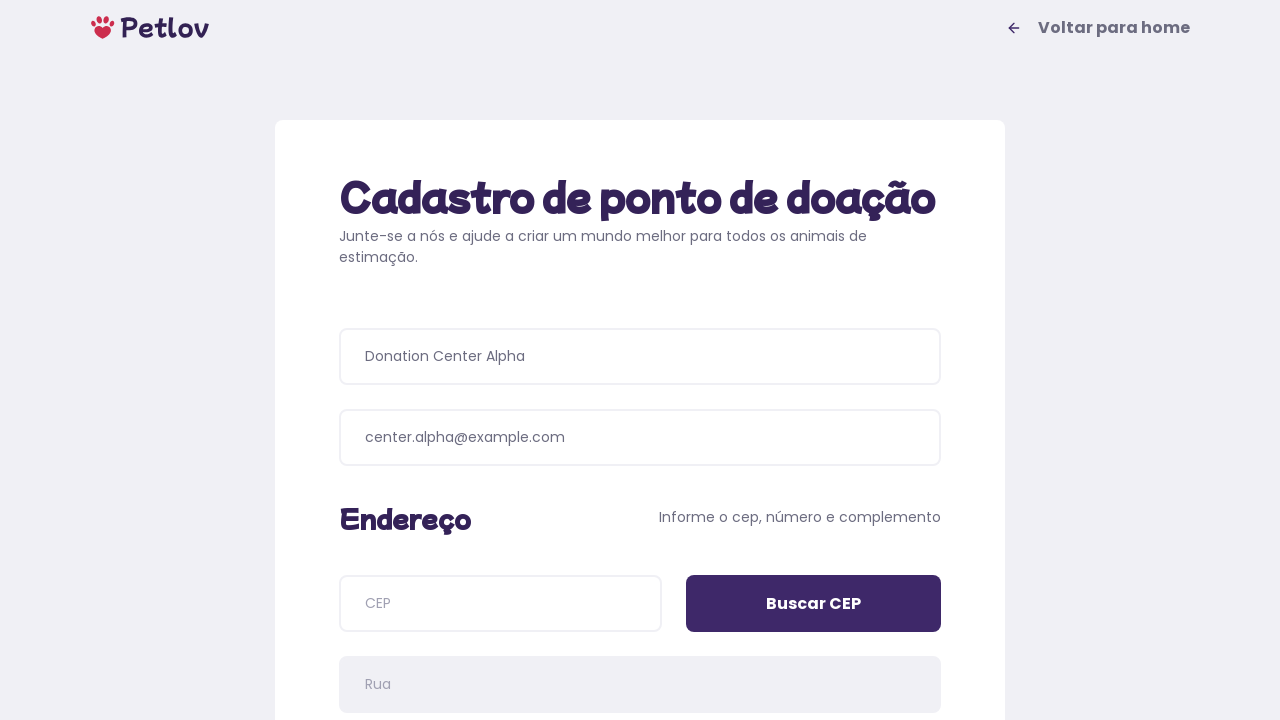

Filled ZIP code field with '13807480' on input[name=cep]
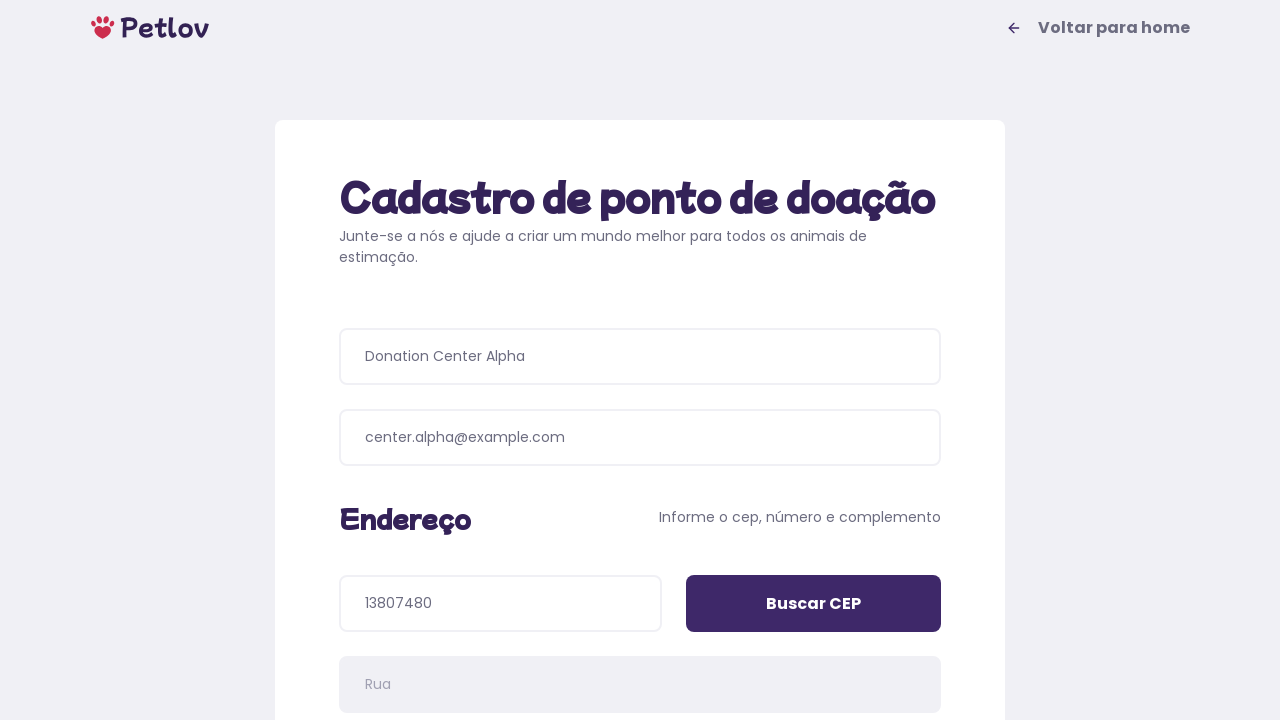

Clicked ZIP code search button to retrieve address details at (814, 604) on input[value='Buscar CEP']
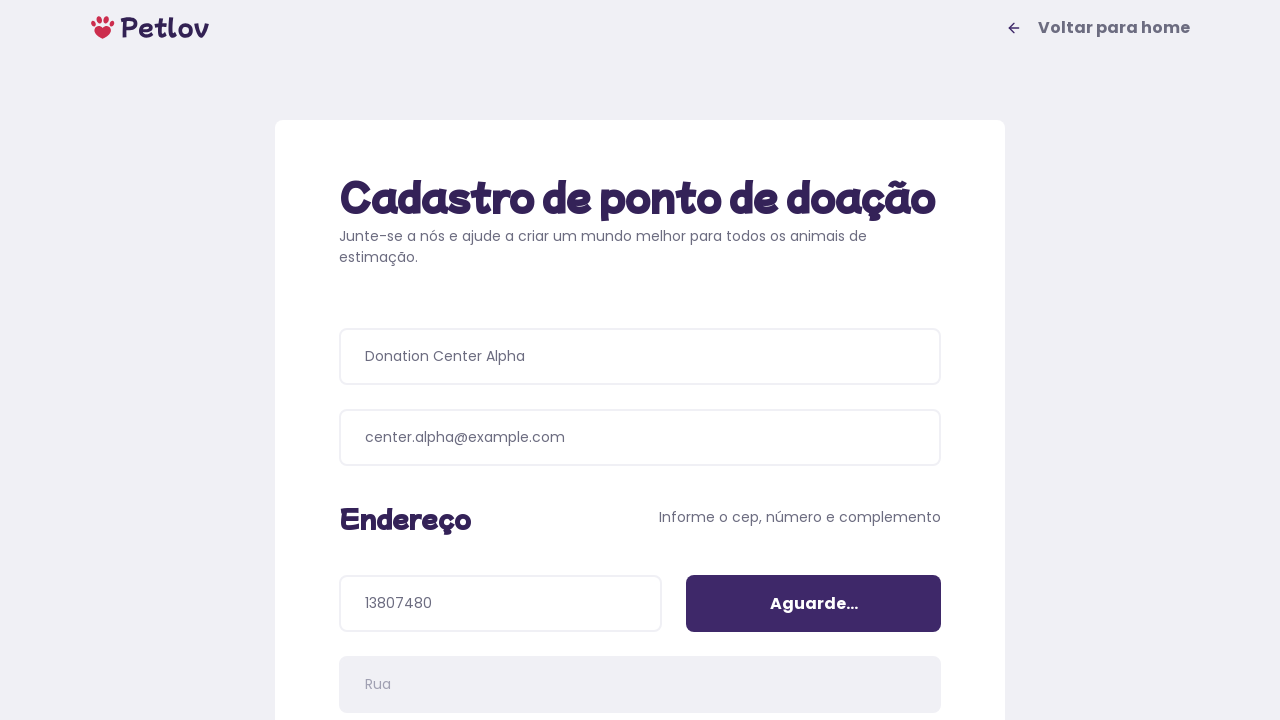

Filled address number field with '567' on input[name=addressNumber]
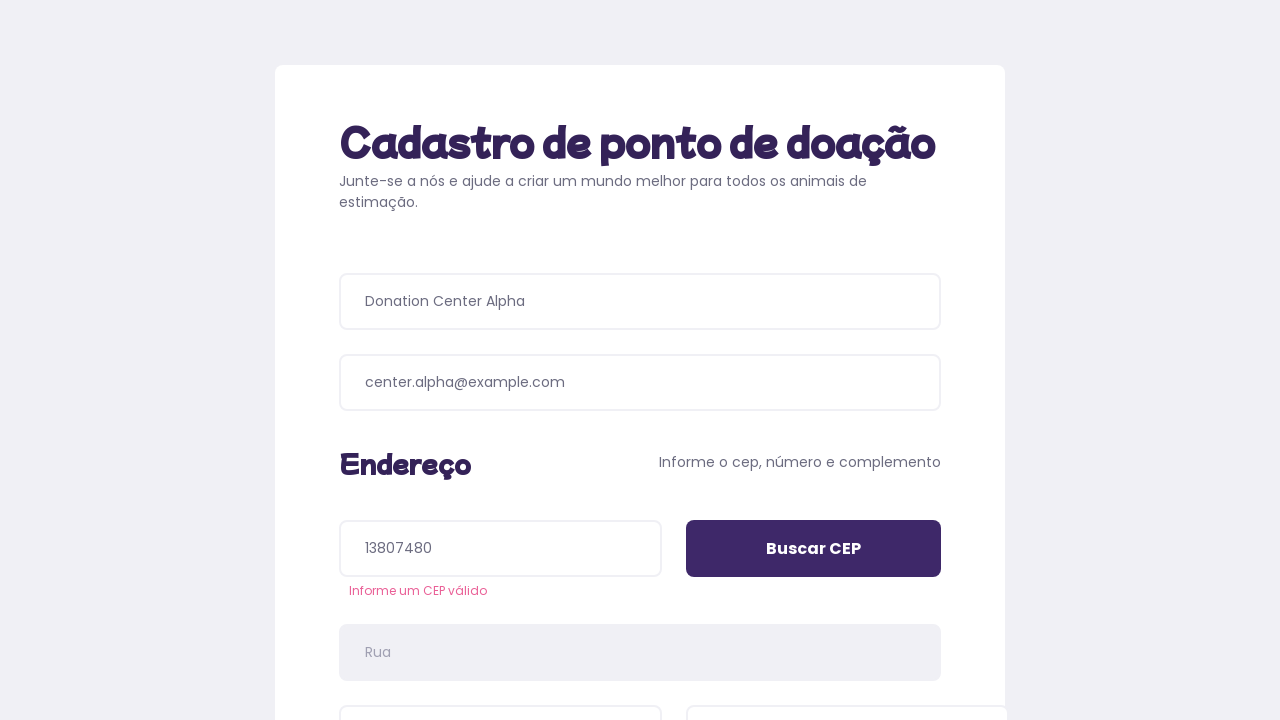

Filled additional address details with 'Near the park entrance' on input[name=addressDetails]
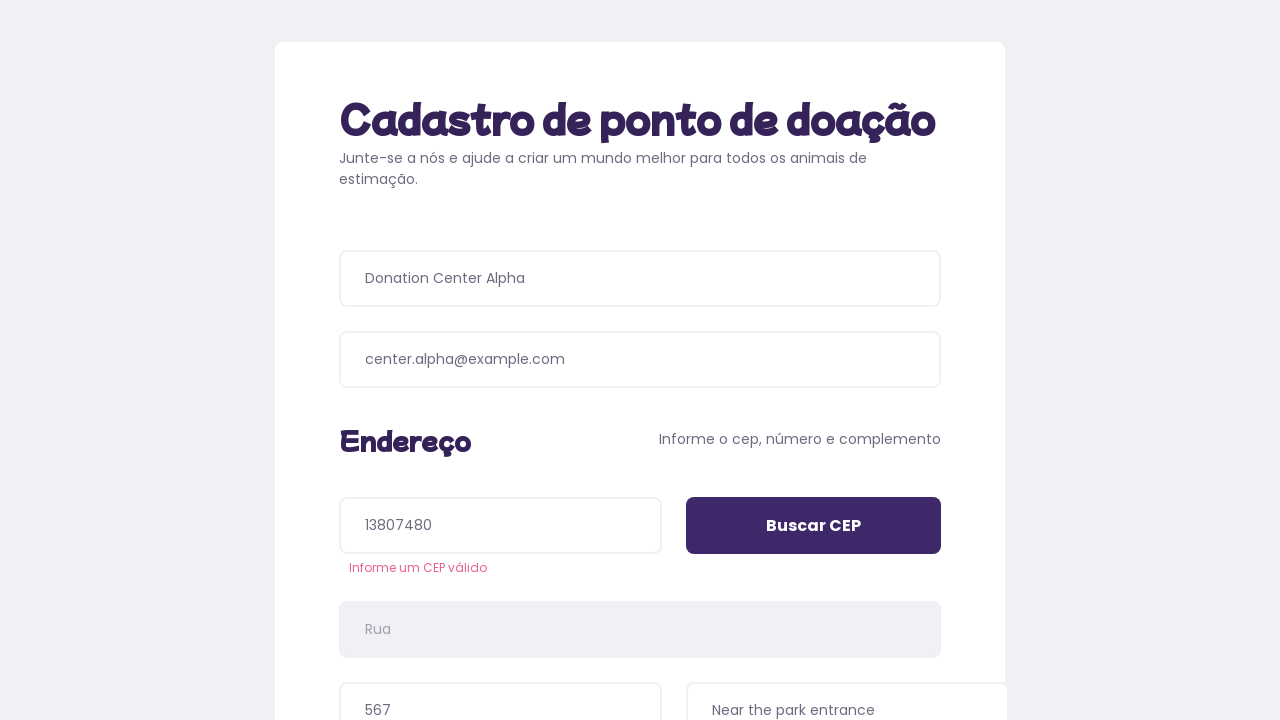

Selected 'Cachorros' (dogs) as pet type at (486, 390) on xpath=//span[text()='Cachorros']/..
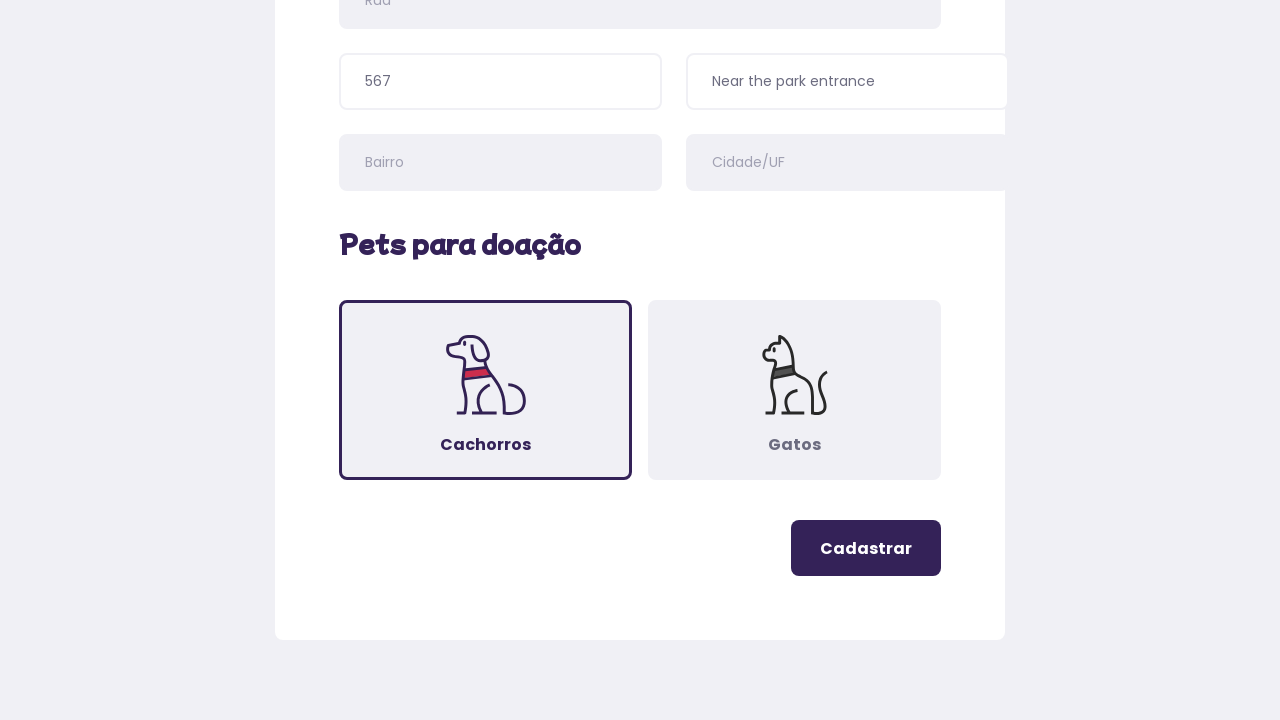

Clicked register button to submit donation point registration form at (866, 548) on .button-register
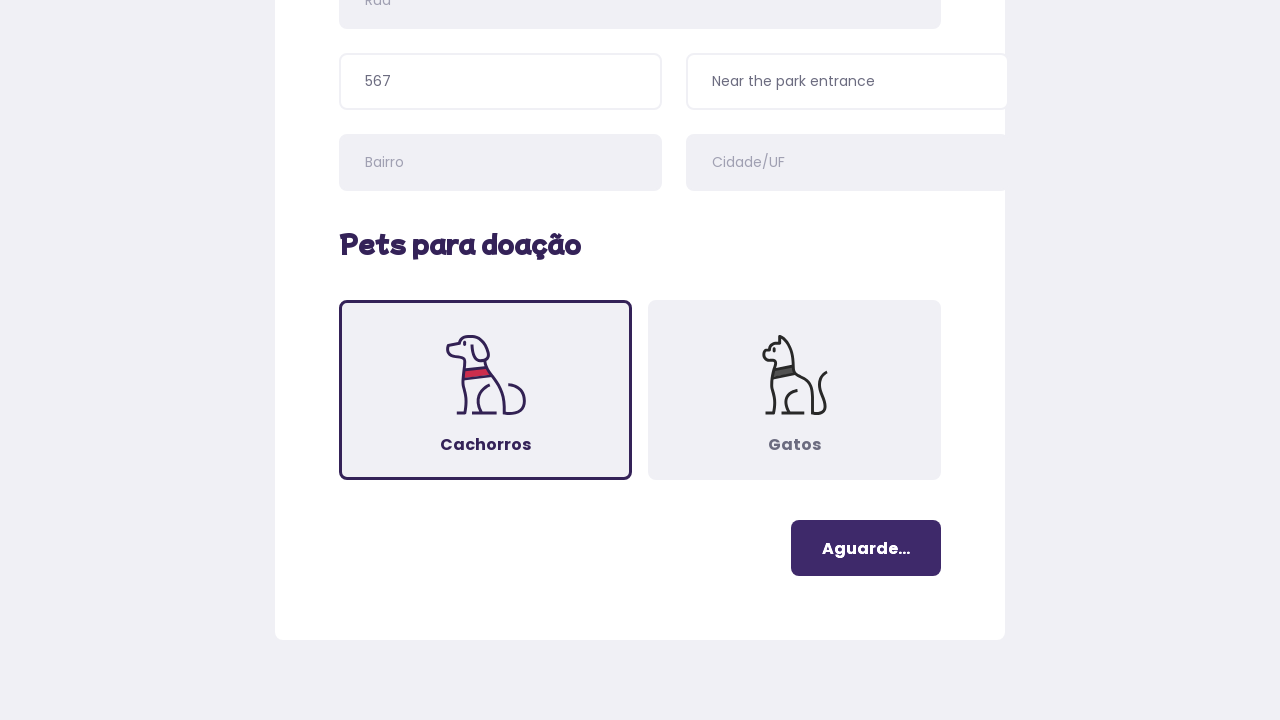

Success message appeared, donation point registration completed
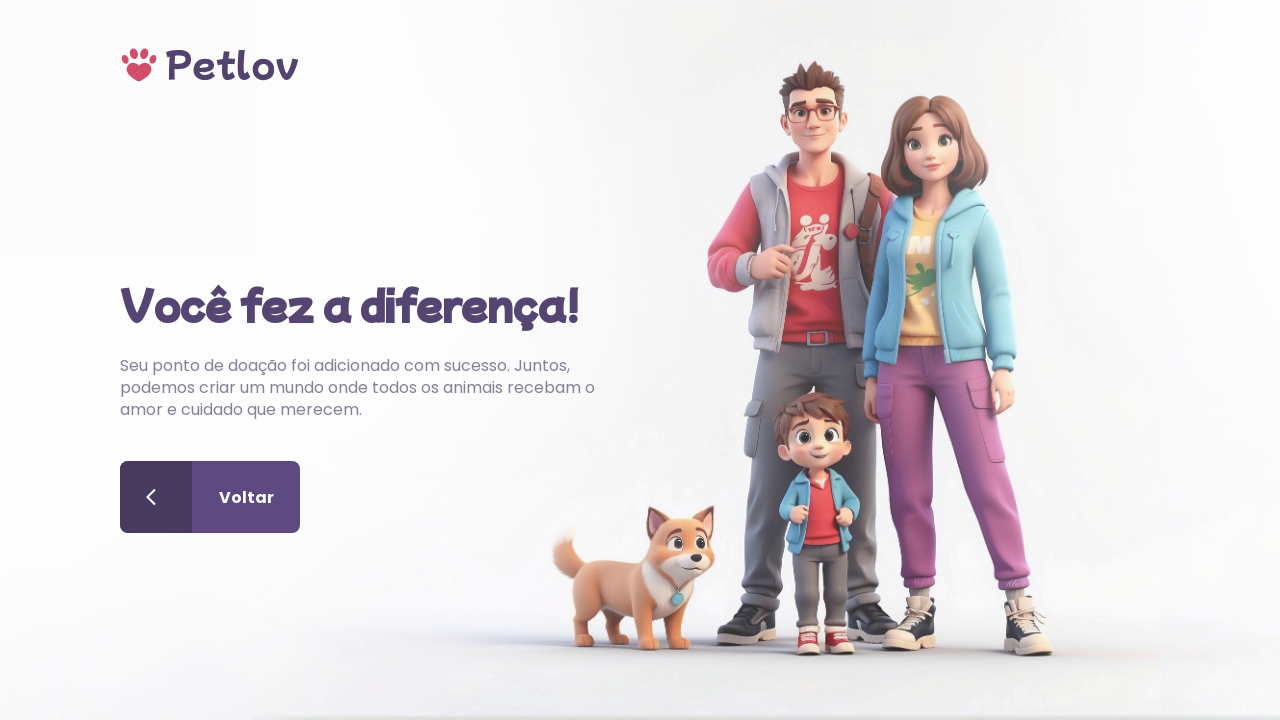

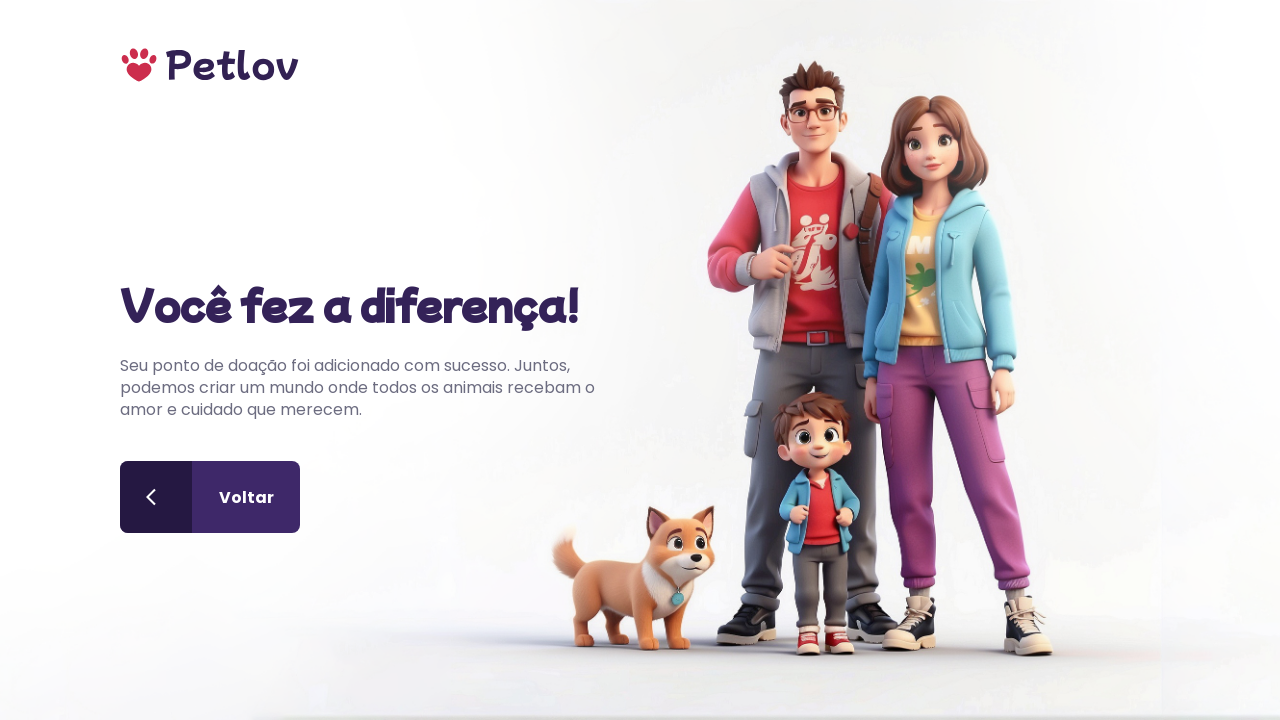